Tests enabling a disabled radio button using JavaScript, then clicking it to verify it can be selected

Starting URL: https://demoqa.com/radio-button

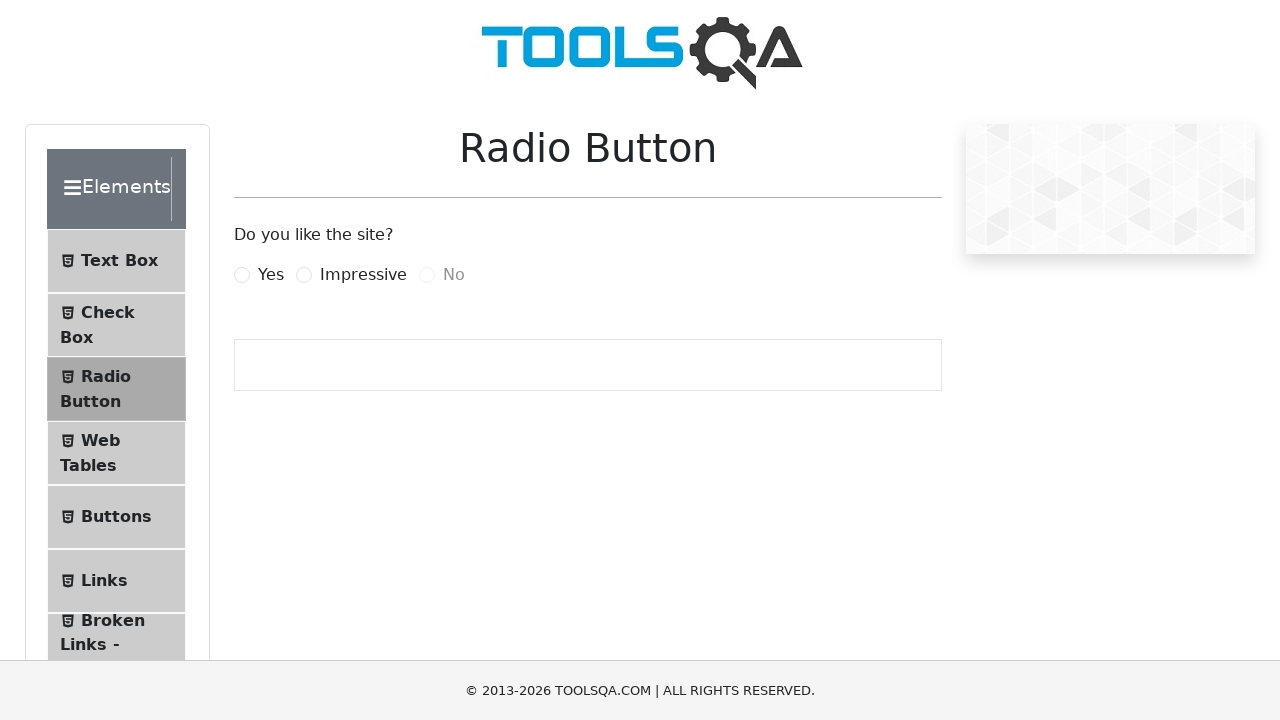

Removed disabled attribute from 'No' radio button using JavaScript
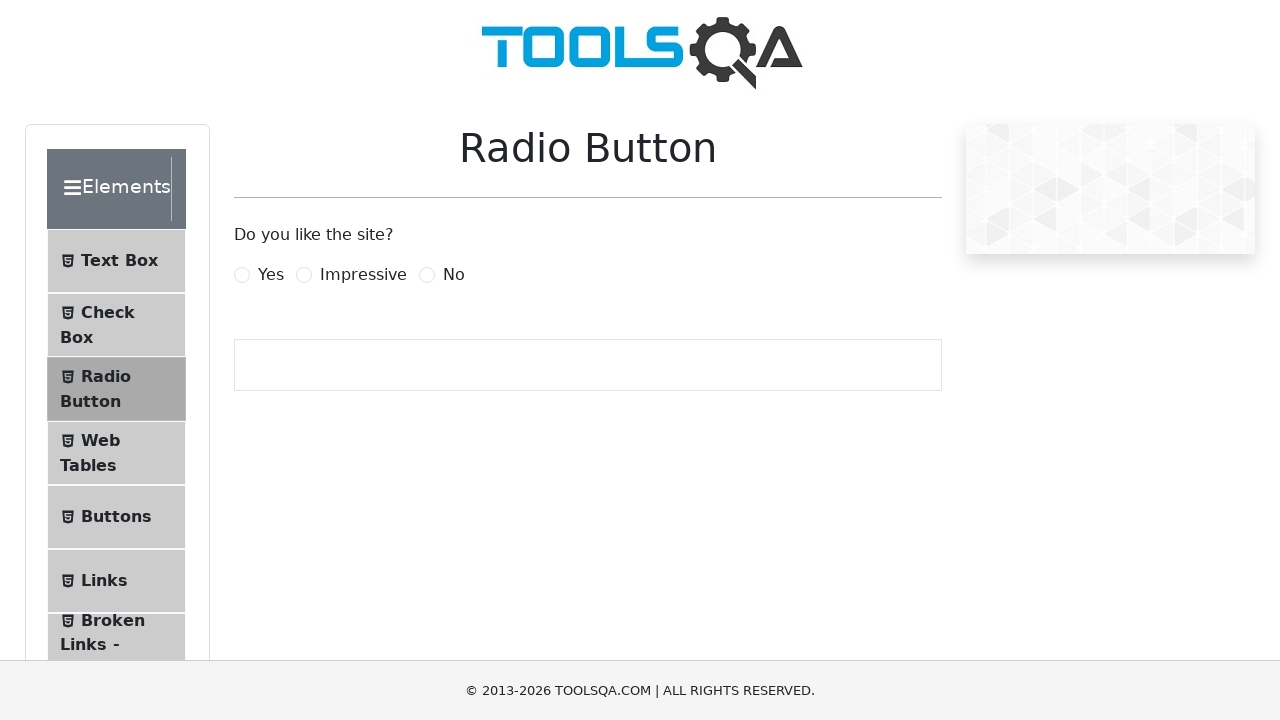

Clicked on the 'No' radio button label at (454, 275) on label[for="noRadio"]
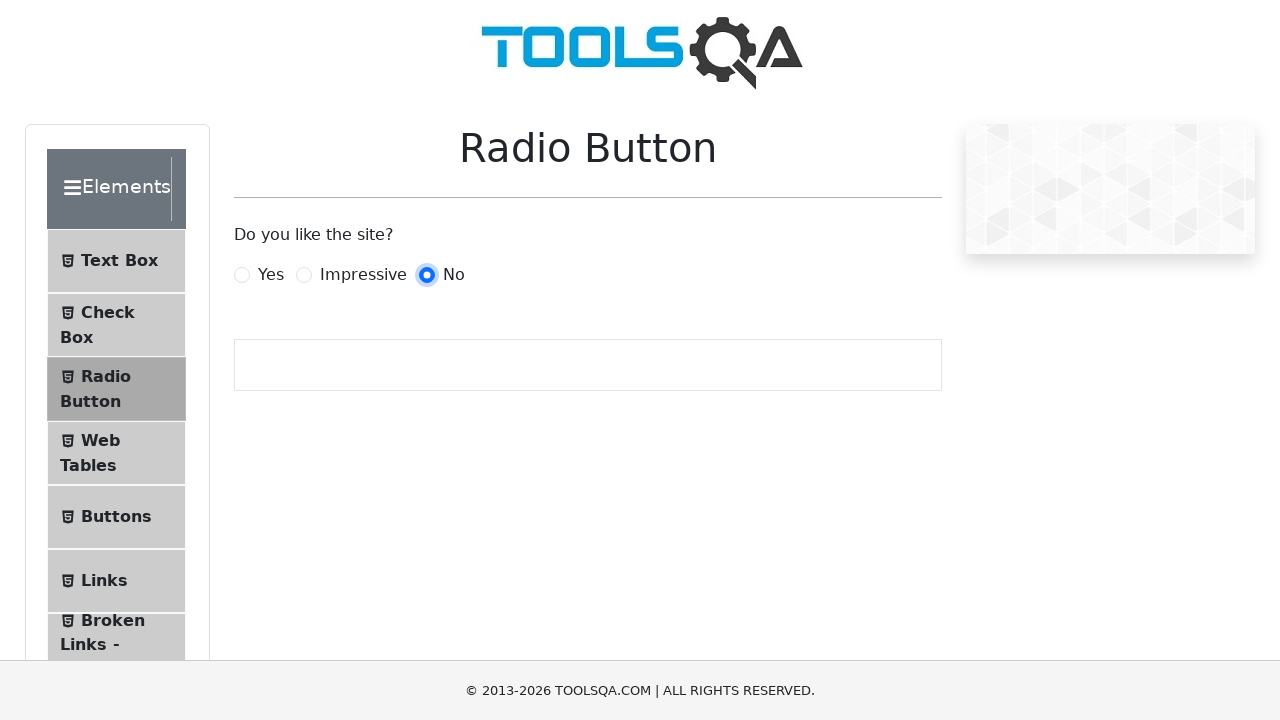

Located the 'No' radio button element
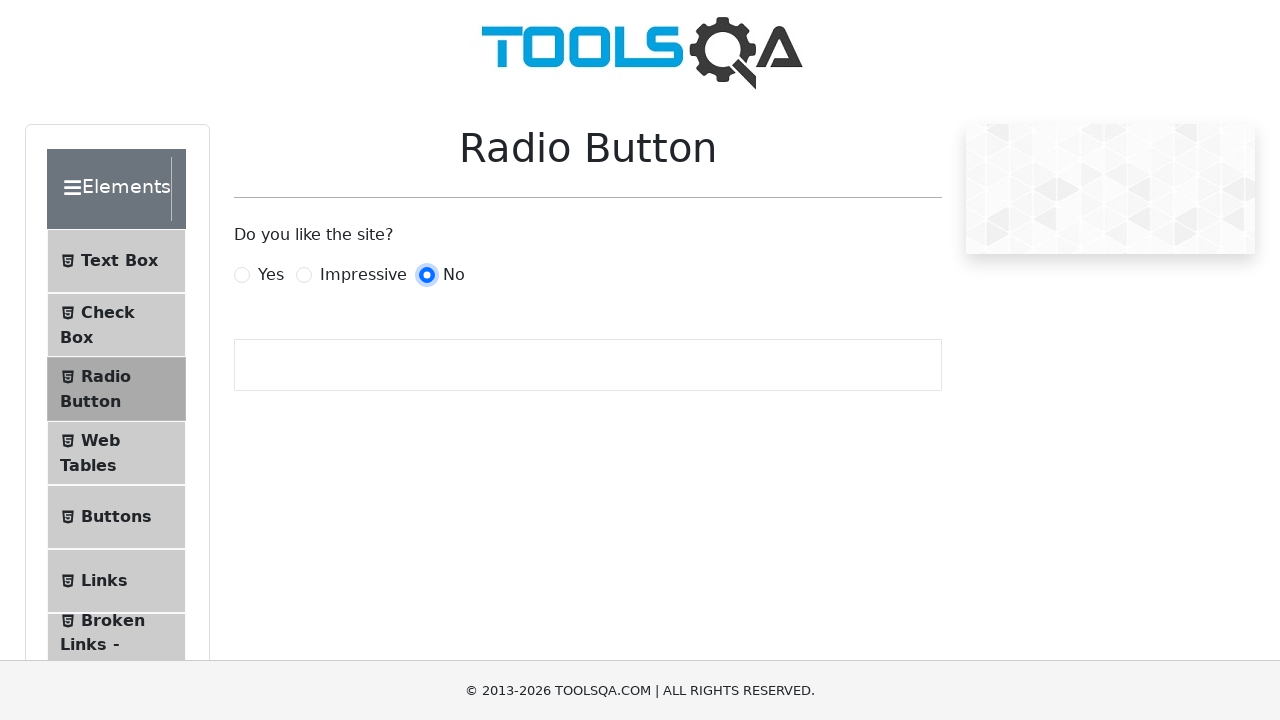

Verified that 'No' radio button is checked
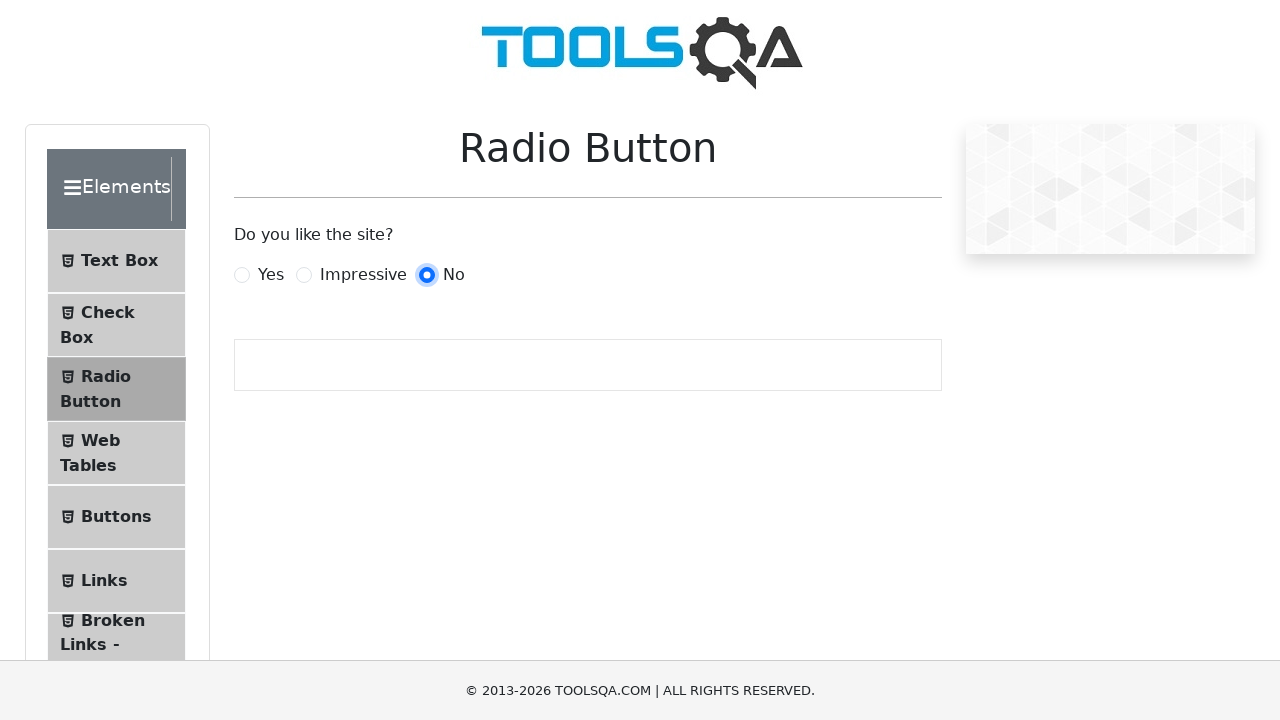

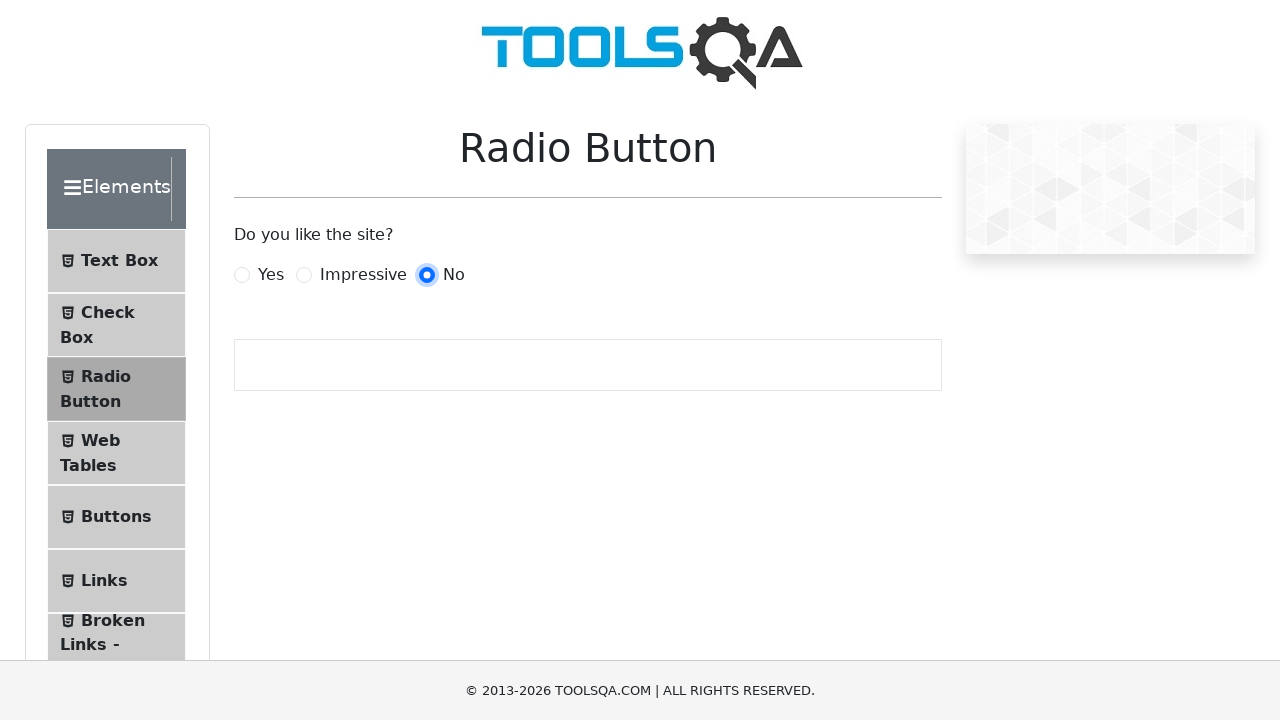